Navigates to DuckDuckGo homepage and verifies the page loads successfully

Starting URL: https://duckduckgo.com/

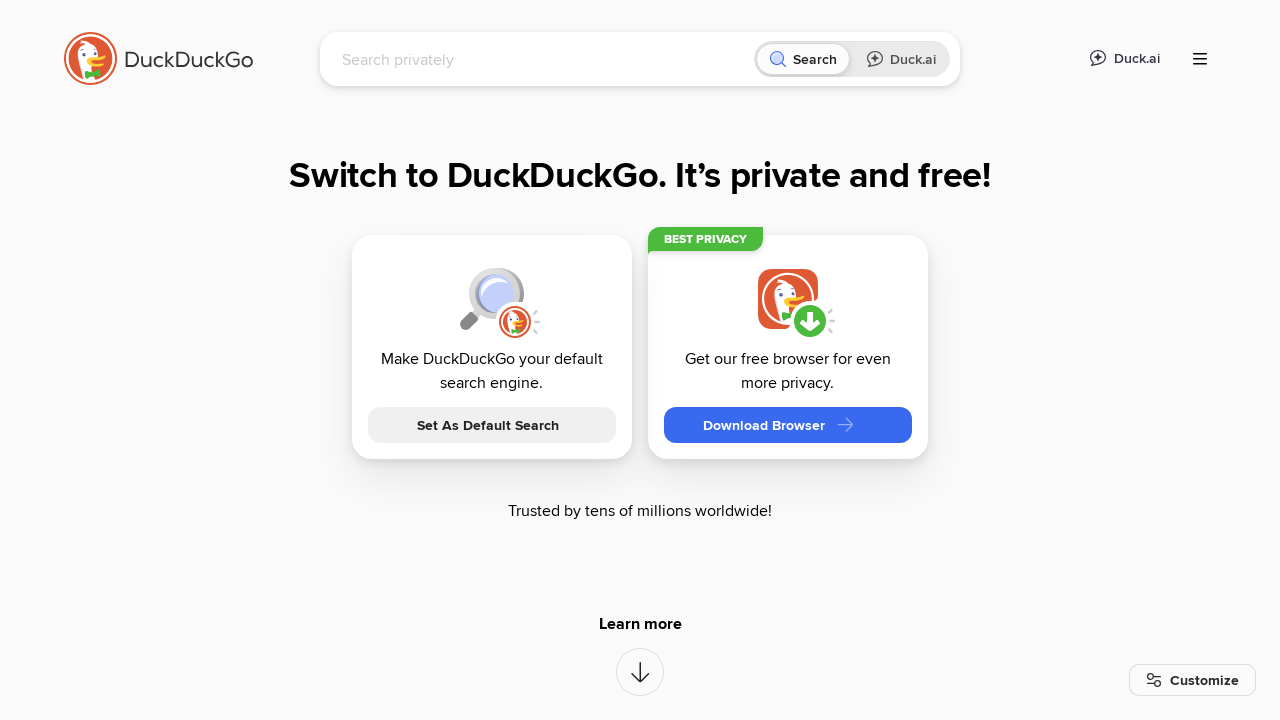

DuckDuckGo homepage loaded successfully
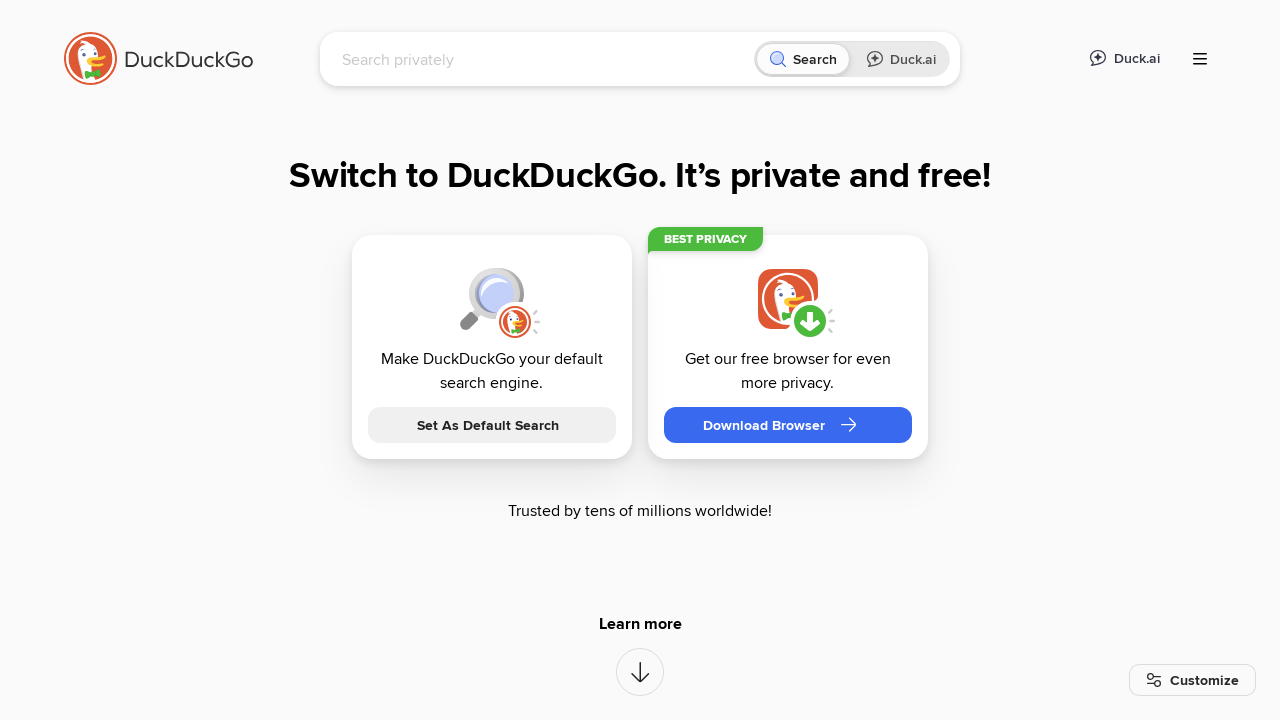

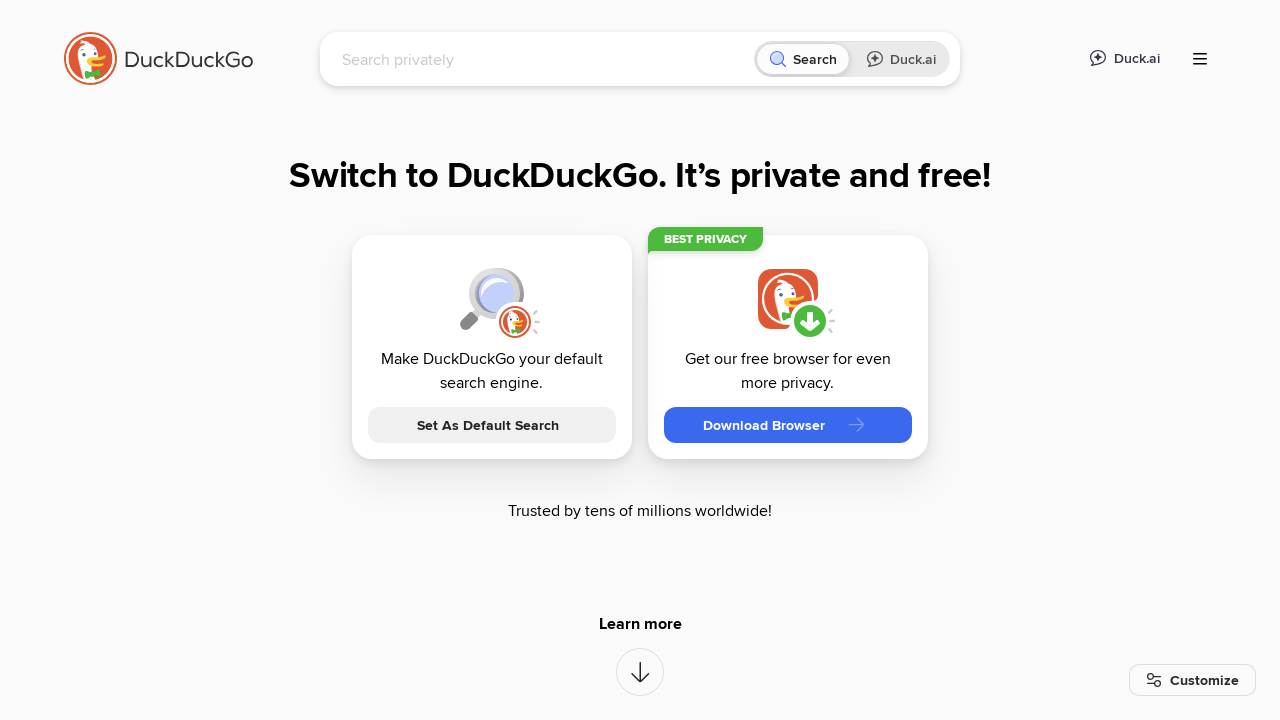